Tests adding two todo items and marking both as complete, then verifying they appear in the Completed section

Starting URL: https://abhigyank.github.io/To-Do-List/

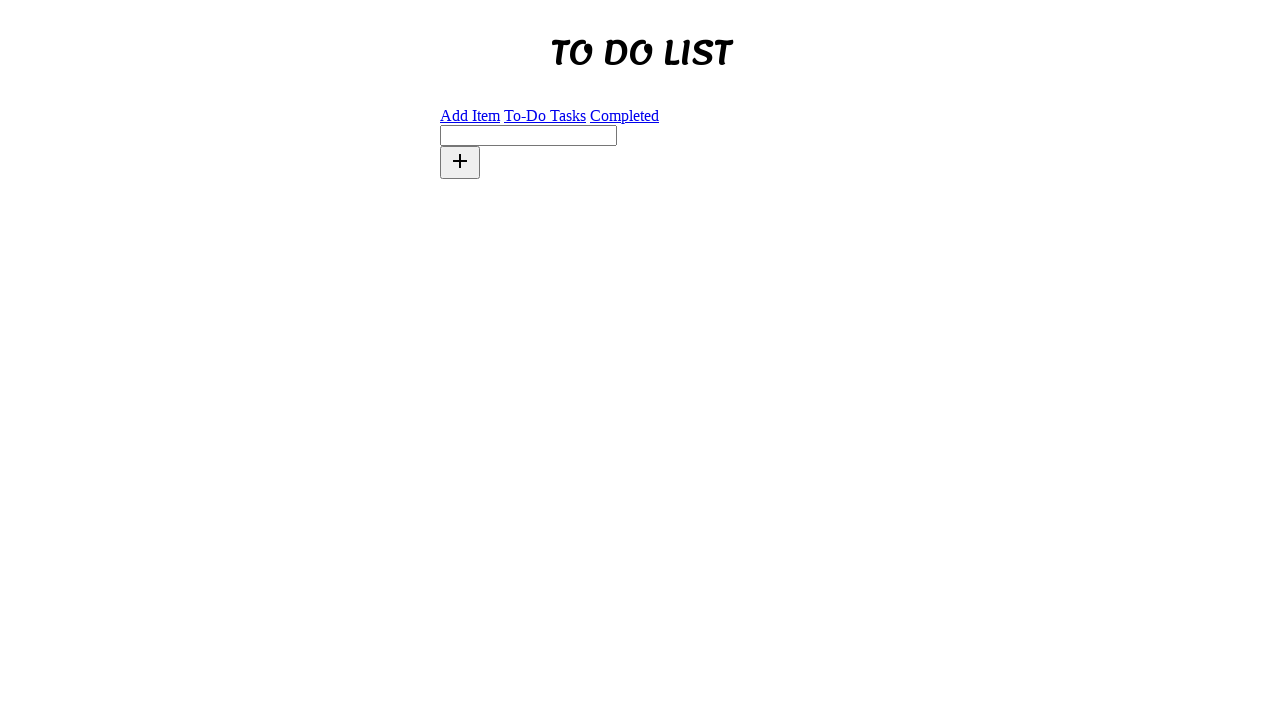

Verified 'To Do List' heading is visible
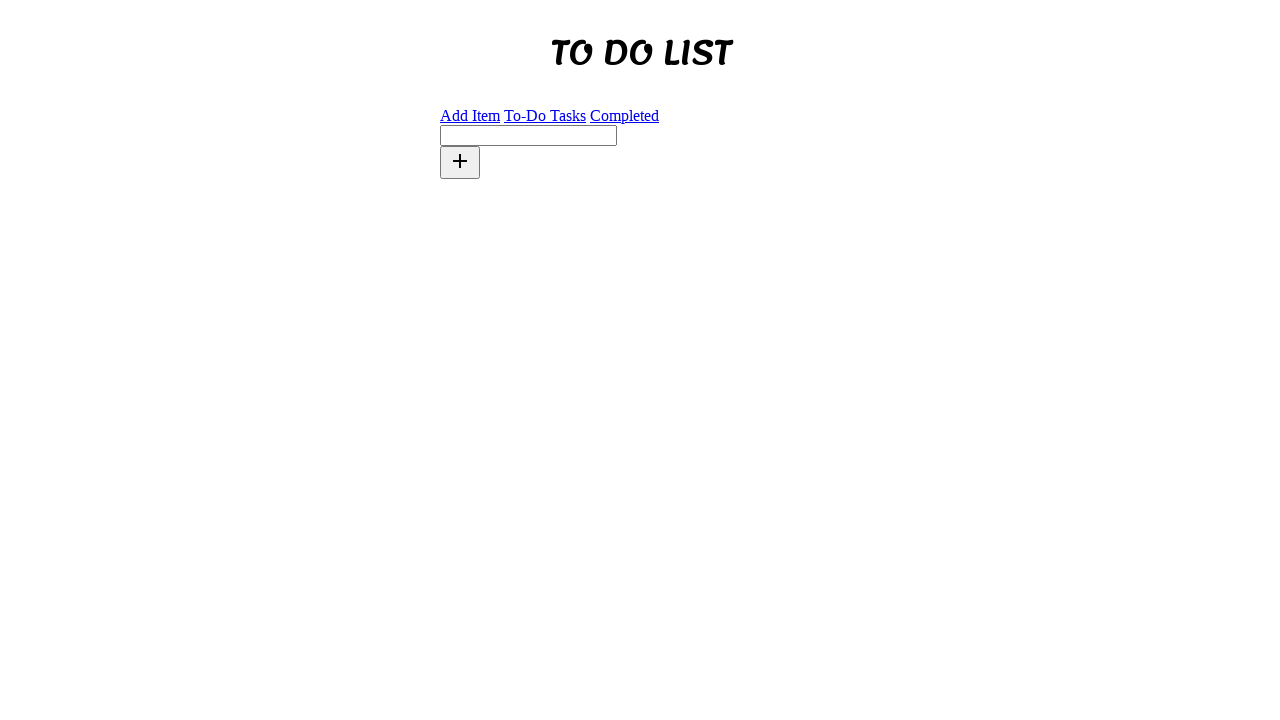

Clicked on new task input field at (528, 135) on #new-task
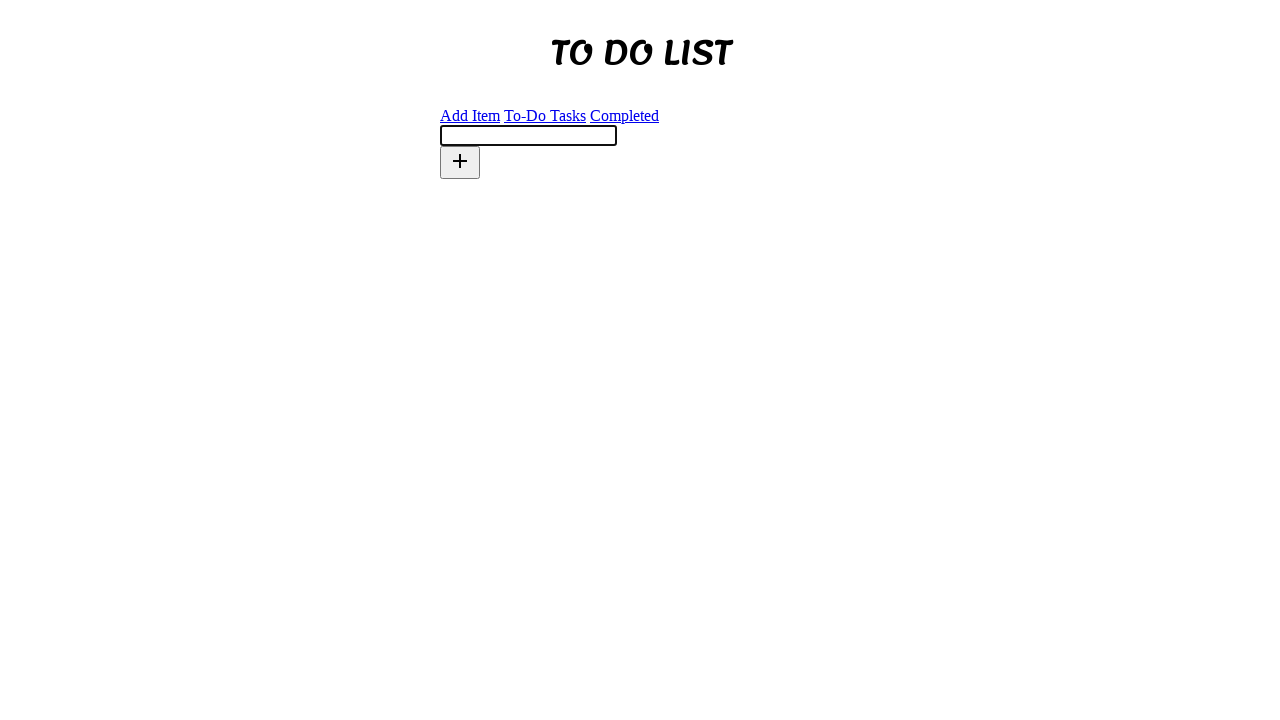

Entered first todo item 'tU4vw' in task field on #new-task
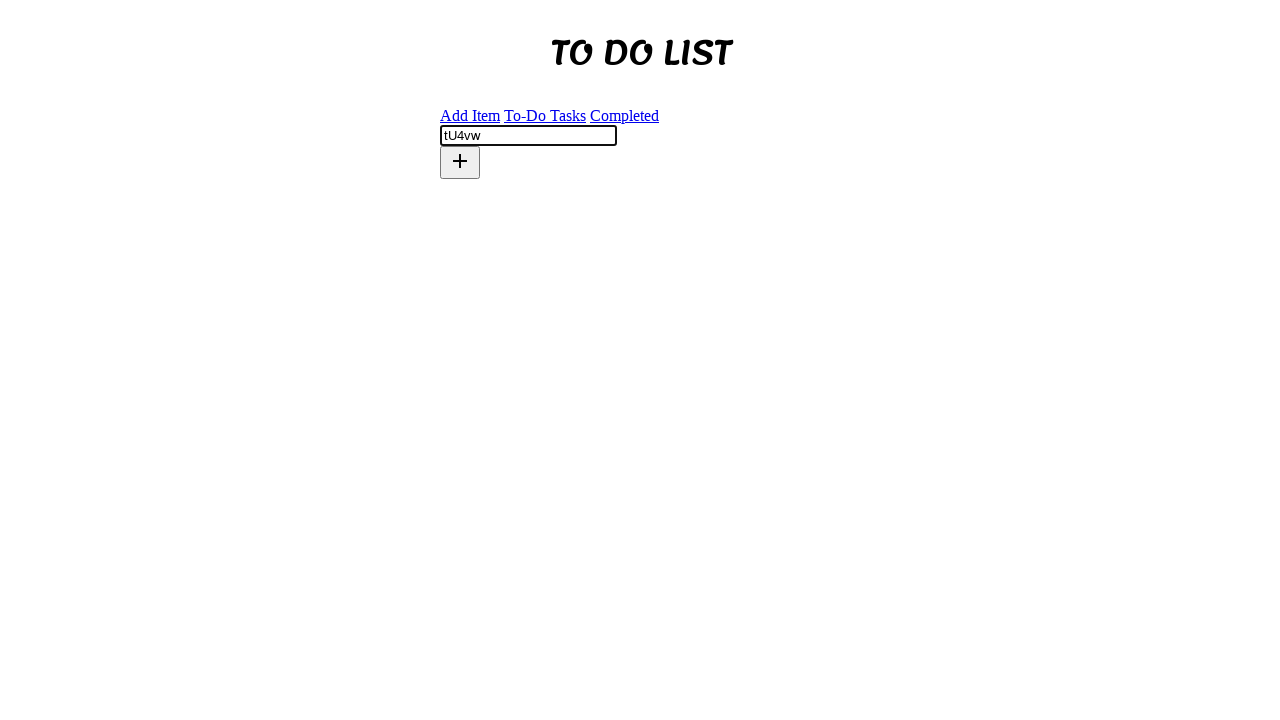

Clicked add button to add first todo item 'tU4vw' at (460, 162) on role=button[name='add']
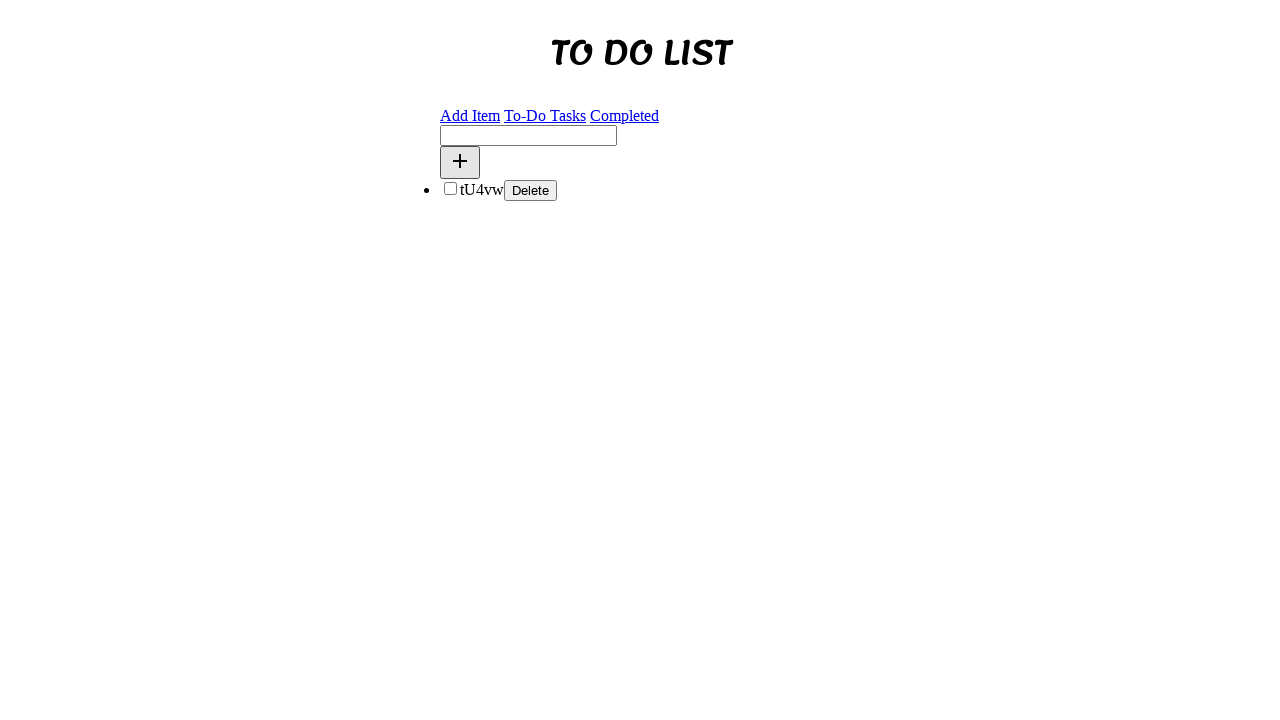

Clicked on new task input field at (528, 135) on #new-task
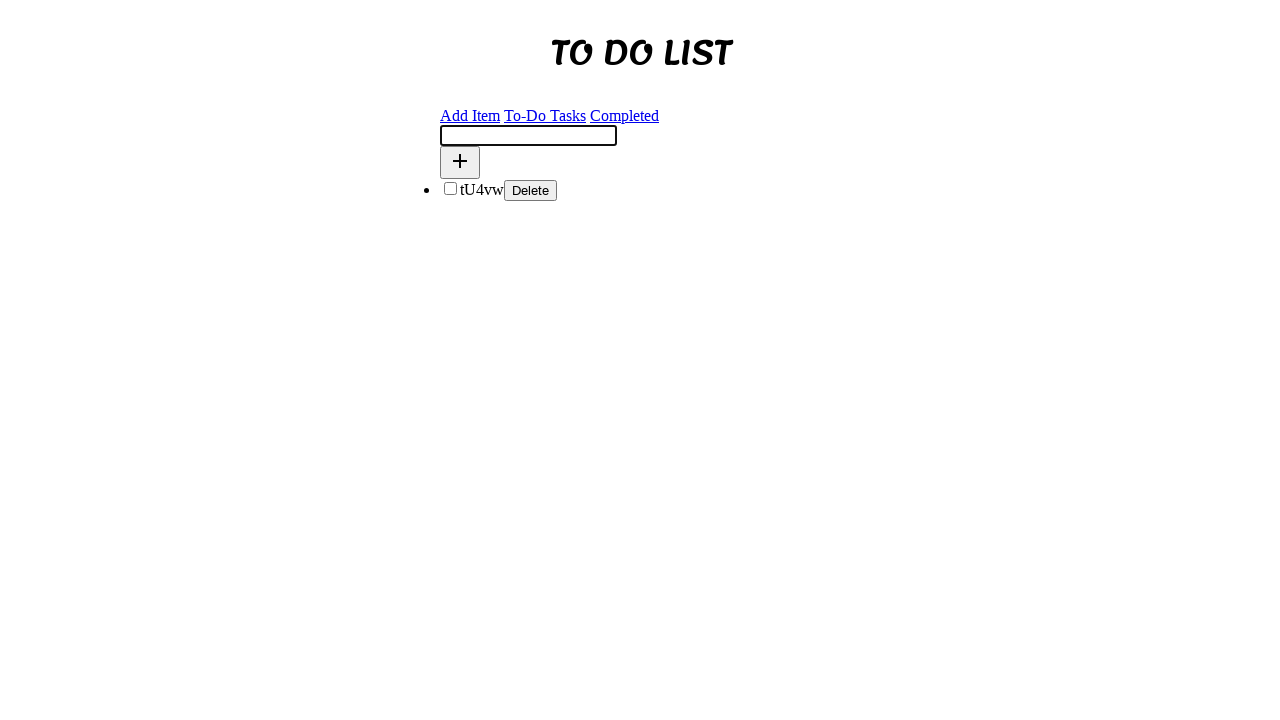

Entered second todo item 'xY6za' in task field on #new-task
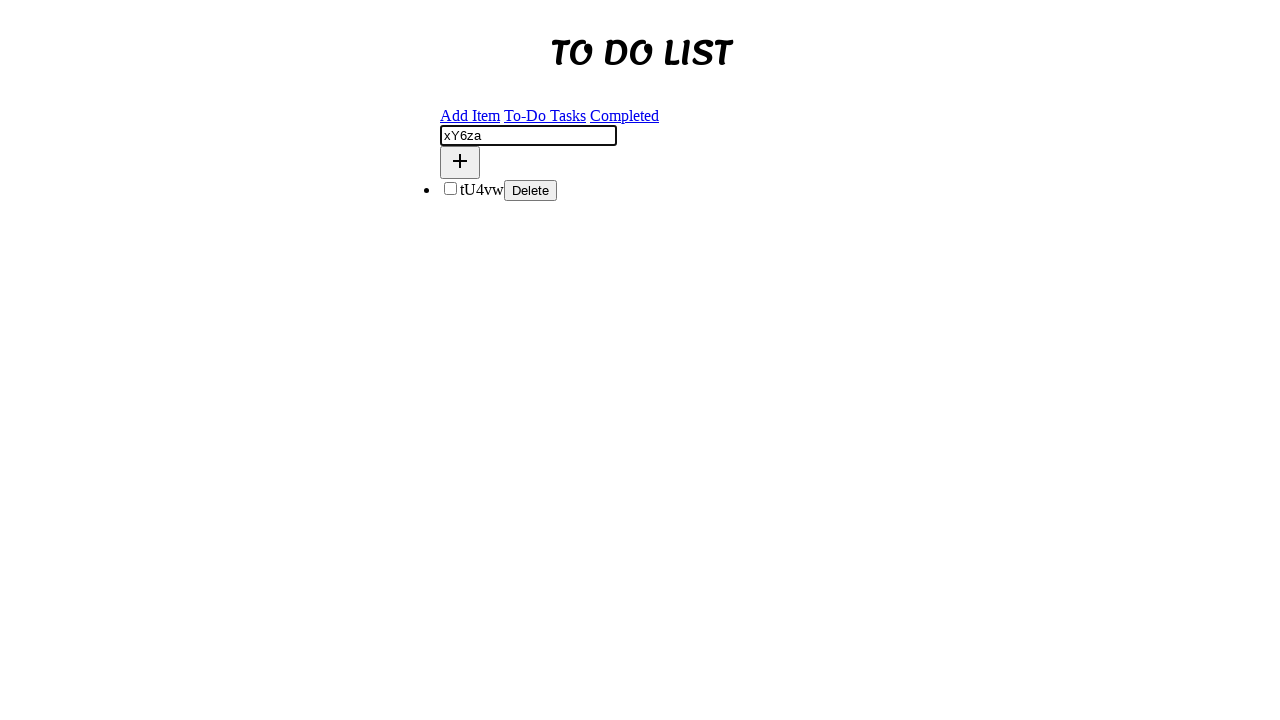

Clicked add button to add second todo item 'xY6za' at (460, 162) on role=button[name='add']
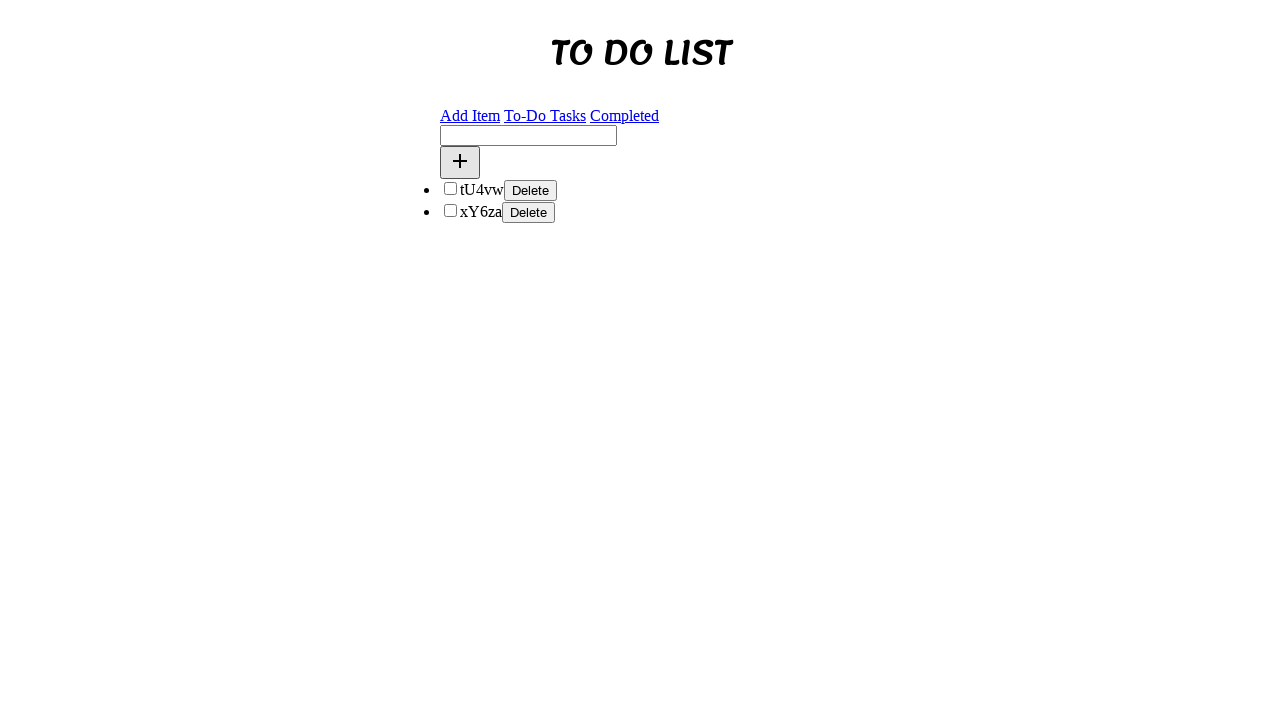

Navigated to To-Do Tasks section at (545, 115) on role=link[name='To-Do Tasks']
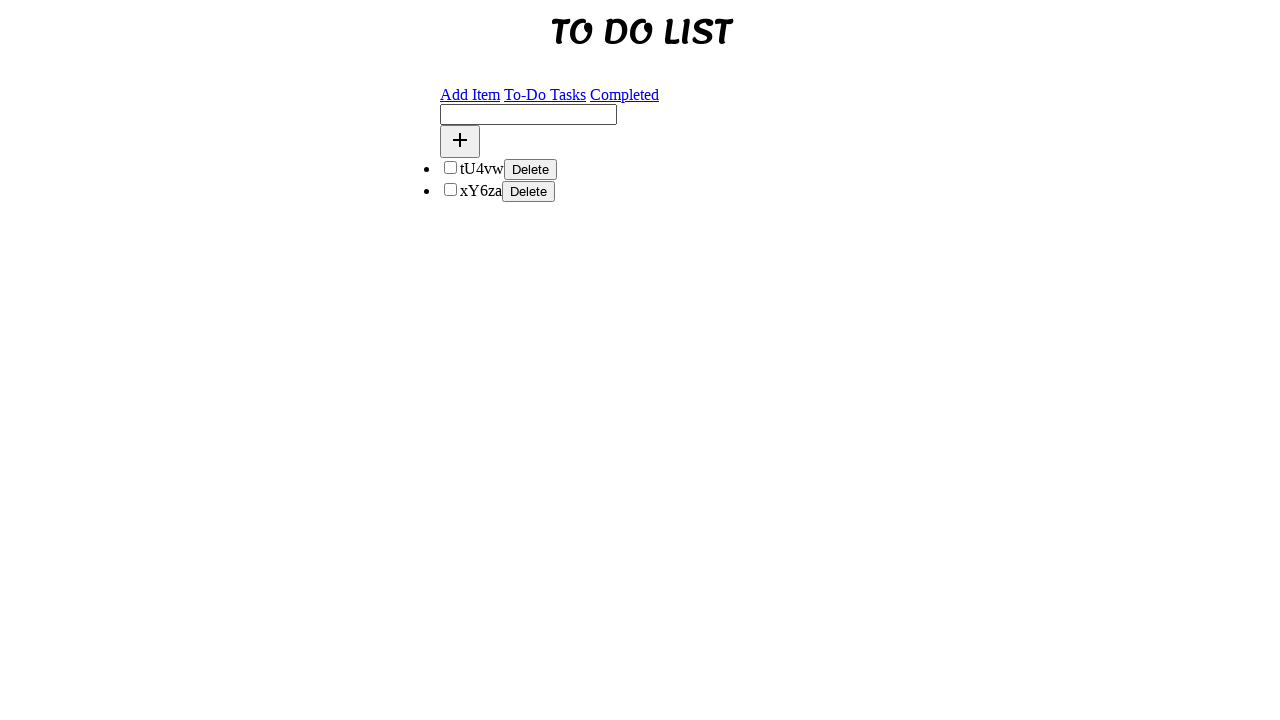

Marked first todo item 'tU4vw' as complete at (482, 168) on text=tU4vw
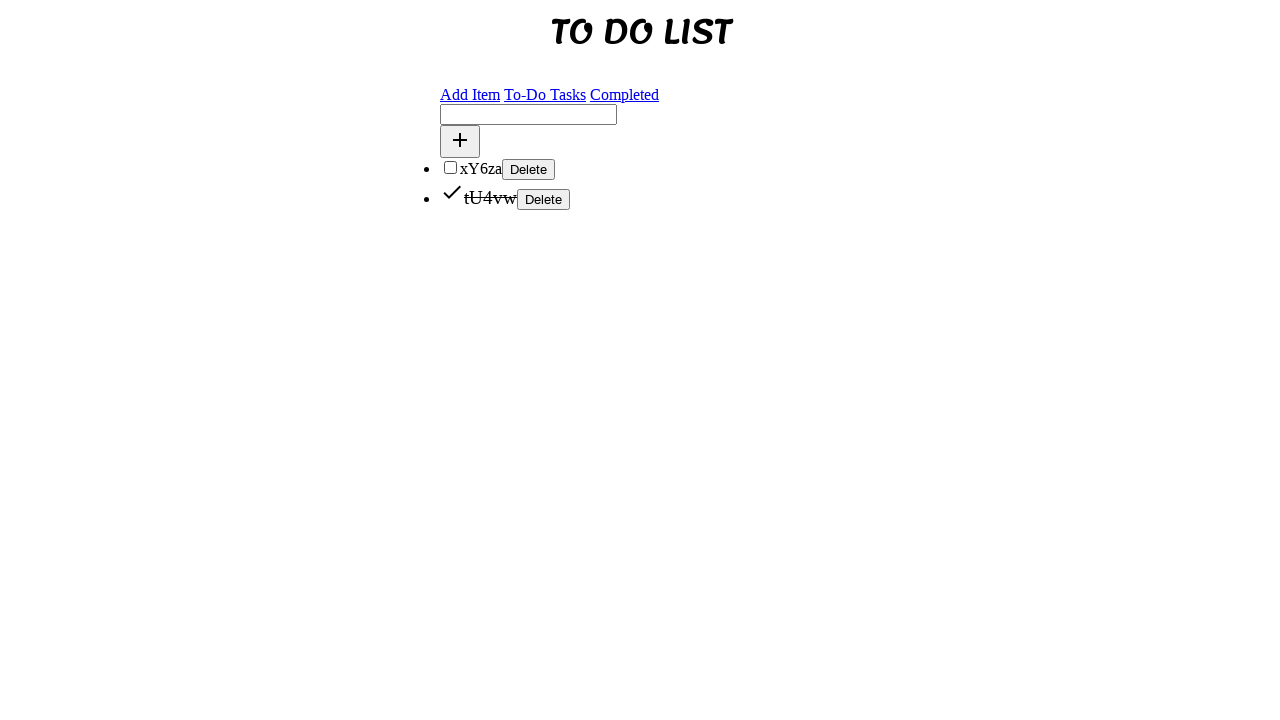

Marked second todo item 'xY6za' as complete at (481, 168) on text=xY6za
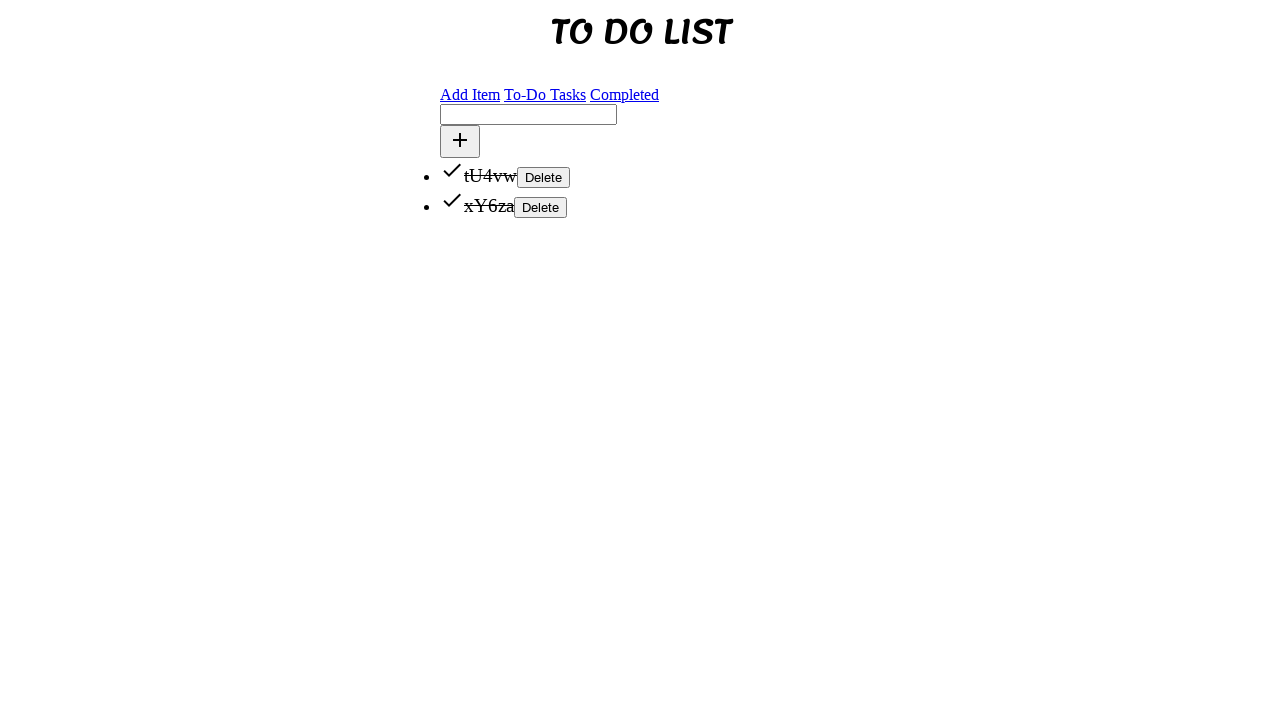

Navigated to Completed section at (624, 94) on role=link[name='Completed']
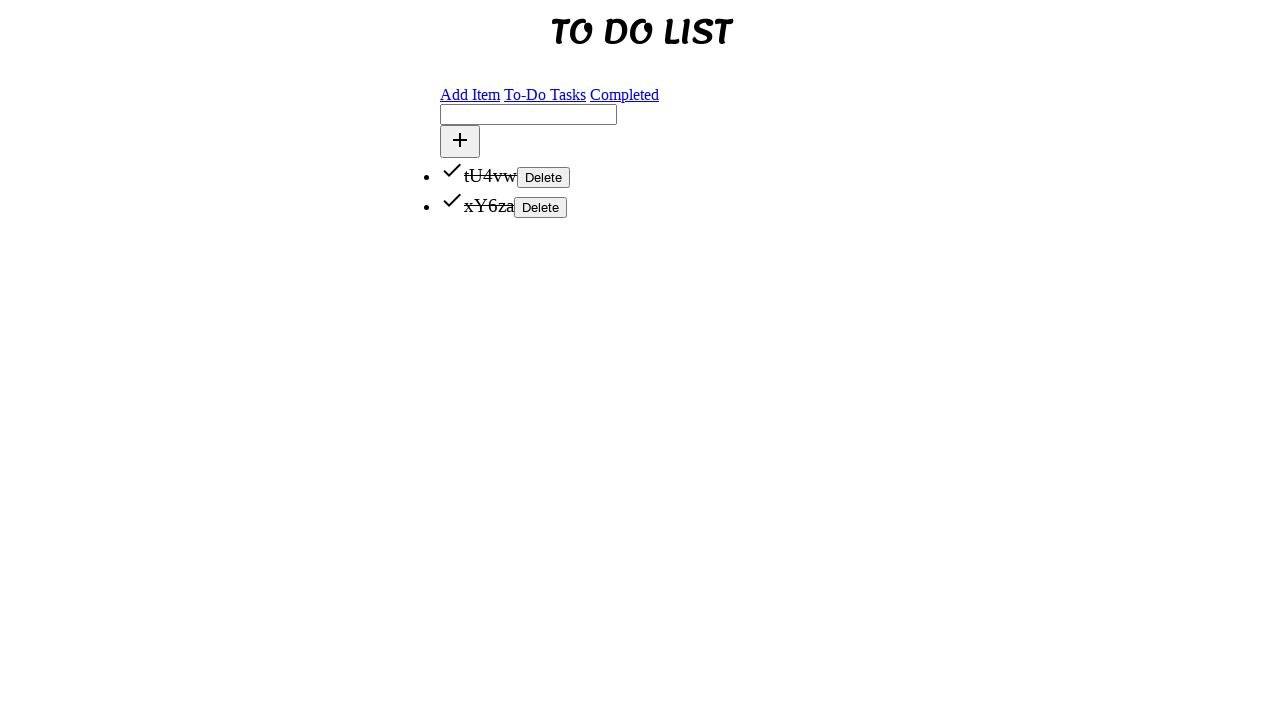

Verified first completed item 'donetU4vw' is visible
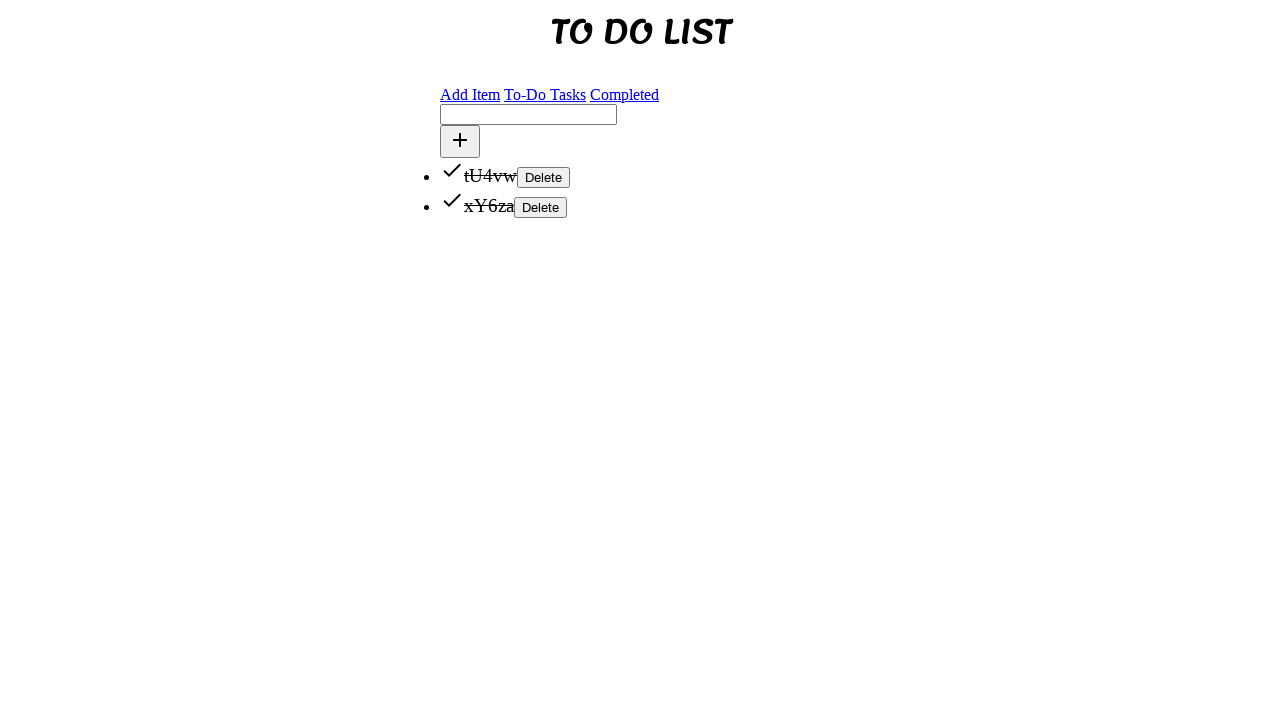

Verified second completed item 'donexY6za' is visible
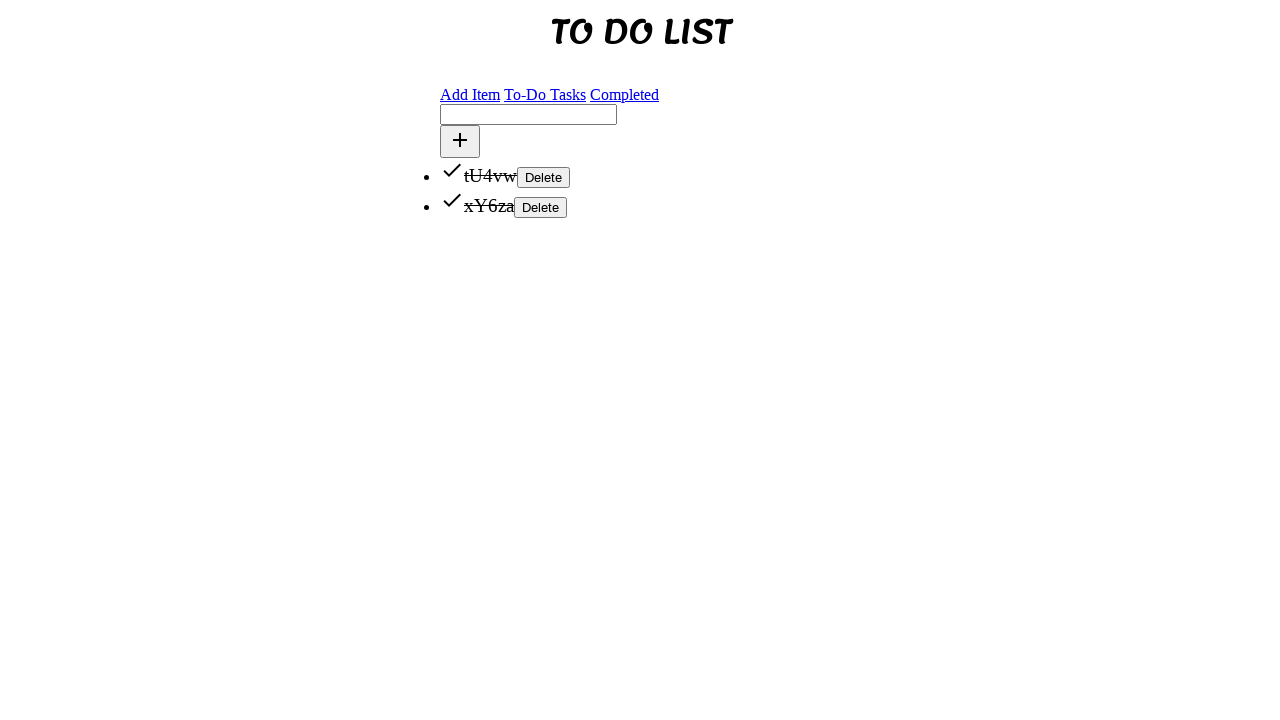

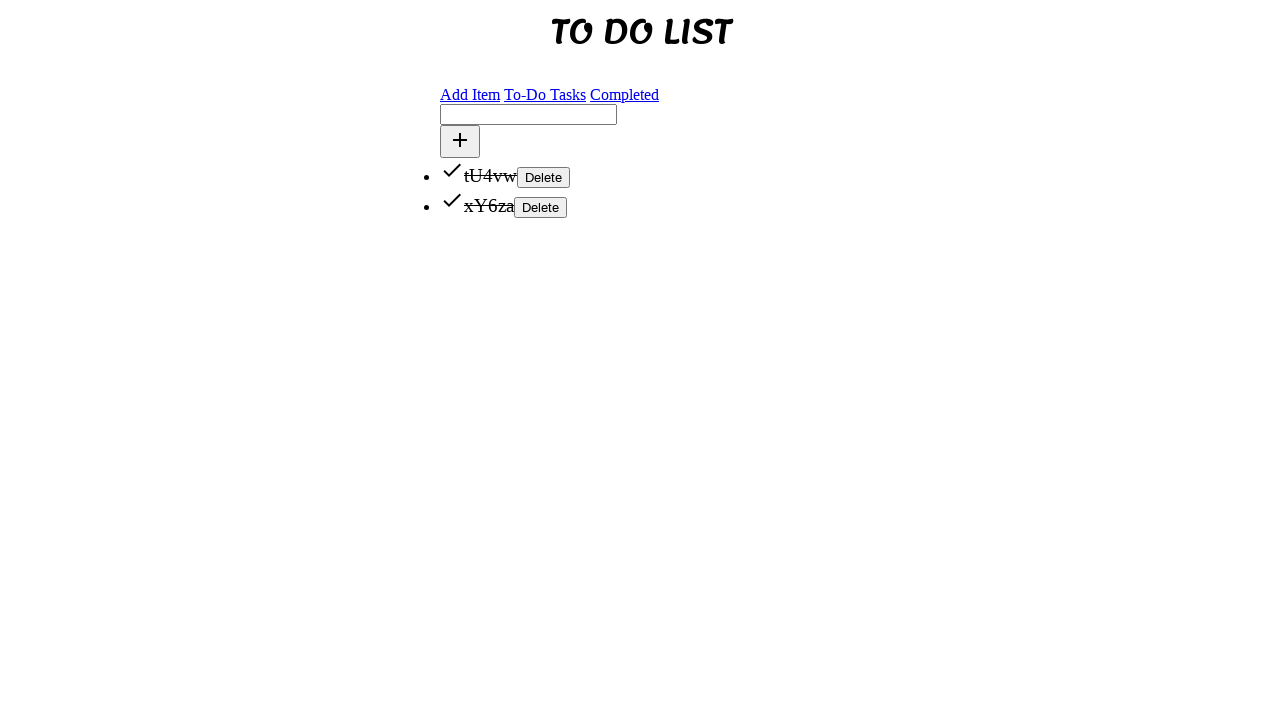